Tests editable custom dropdown on Valor ng2-select by typing to filter and selecting cities (Berlin, Rotterdam).

Starting URL: https://valor-software.com/ng2-select/

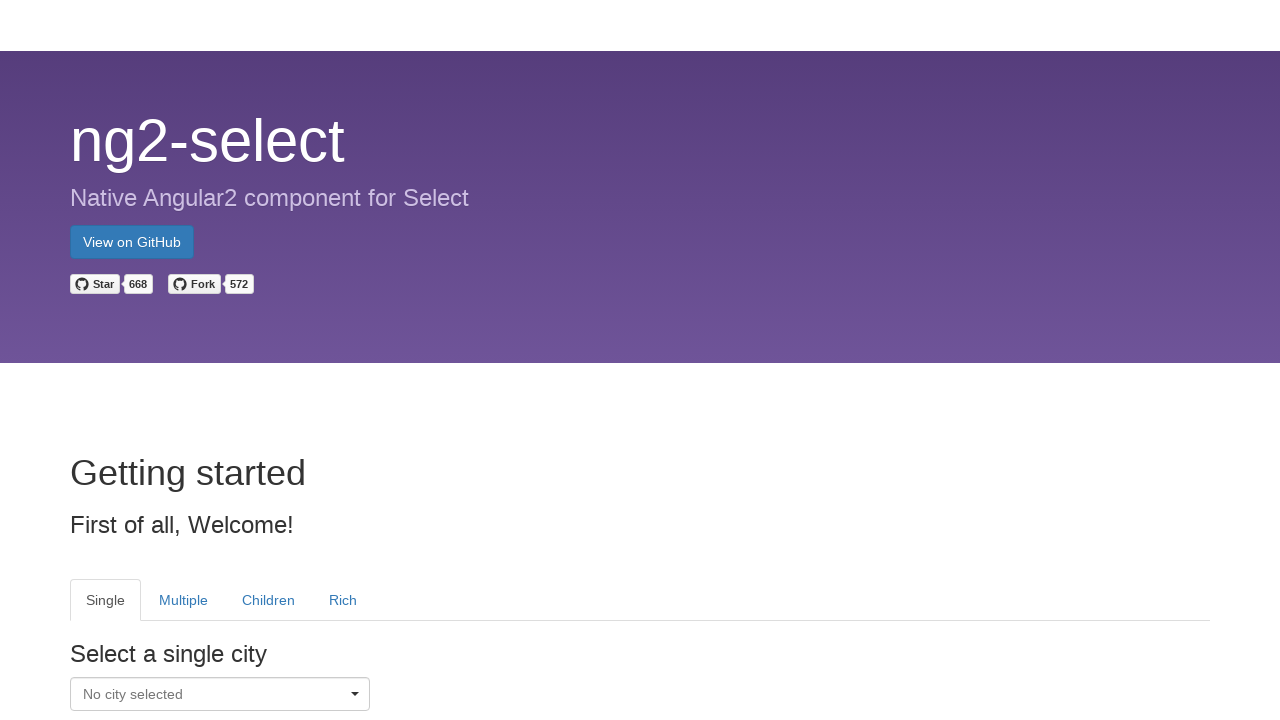

Clicked dropdown caret to open ng2-select on Single tab at (355, 697) on tab[heading='Single'] i.caret.pull-right
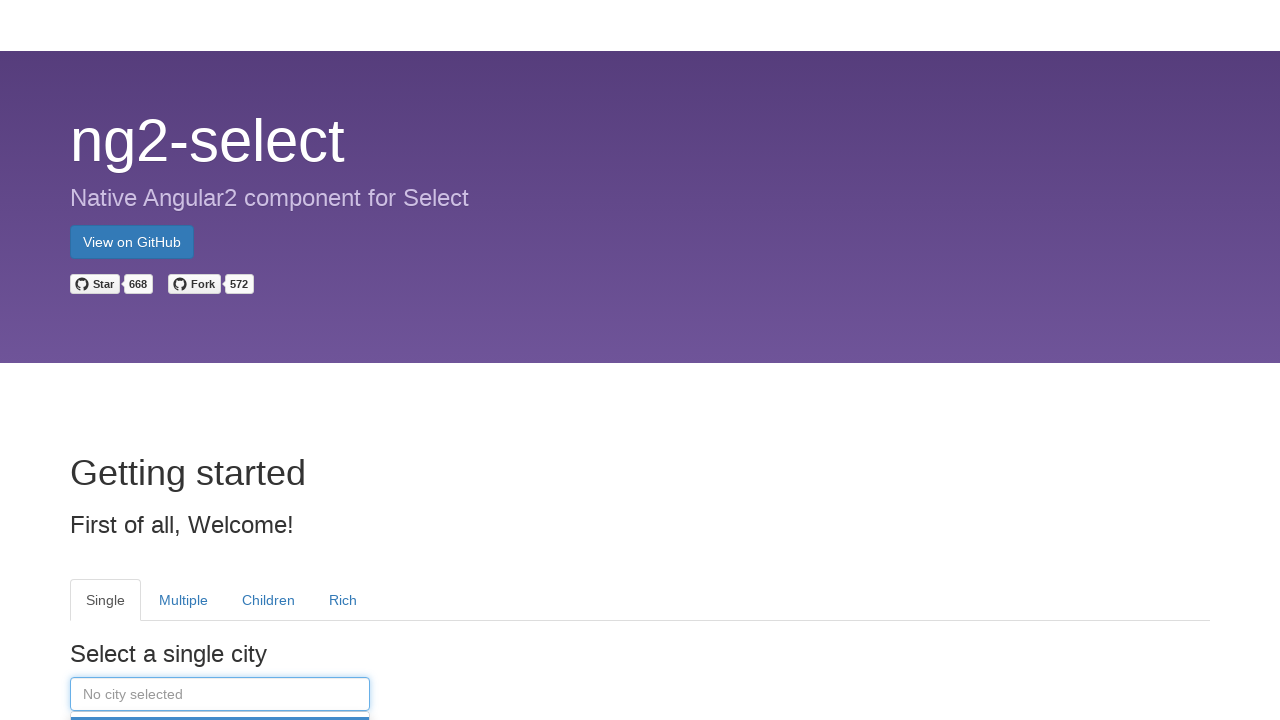

Typed 'Berlin' in the dropdown filter input on tab[heading='Single'] input
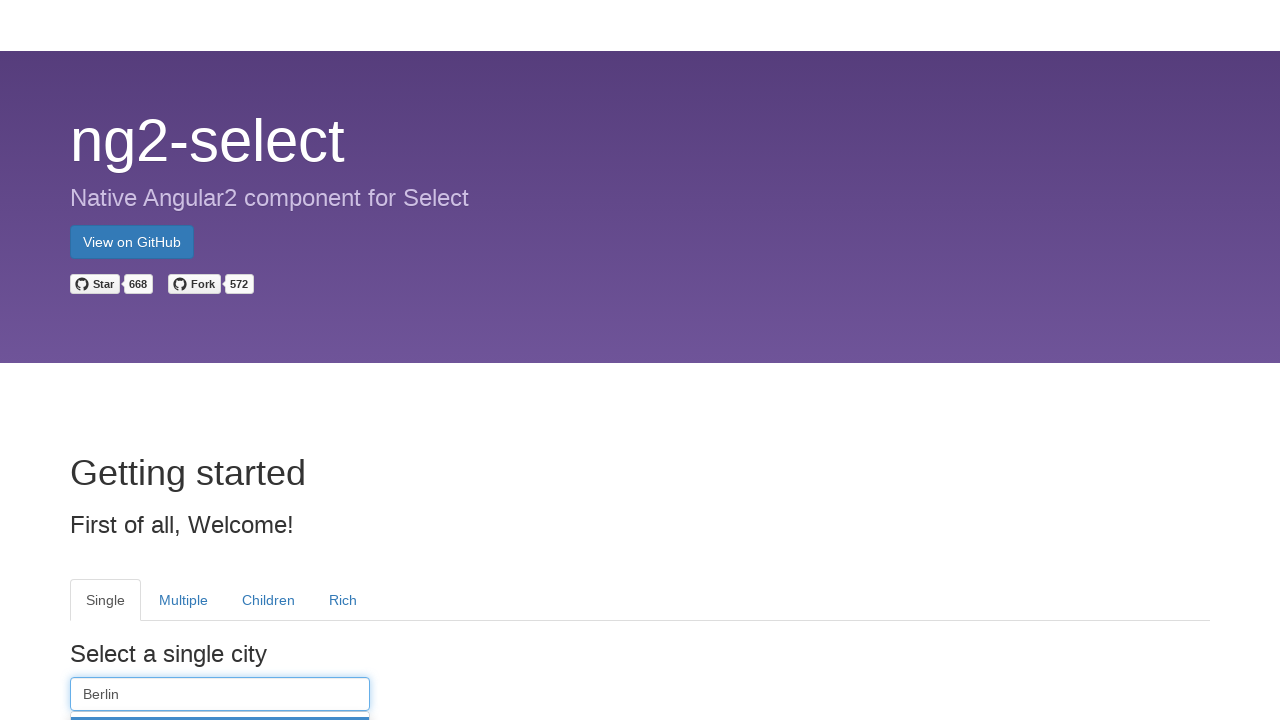

Dropdown items loaded after filtering for Berlin
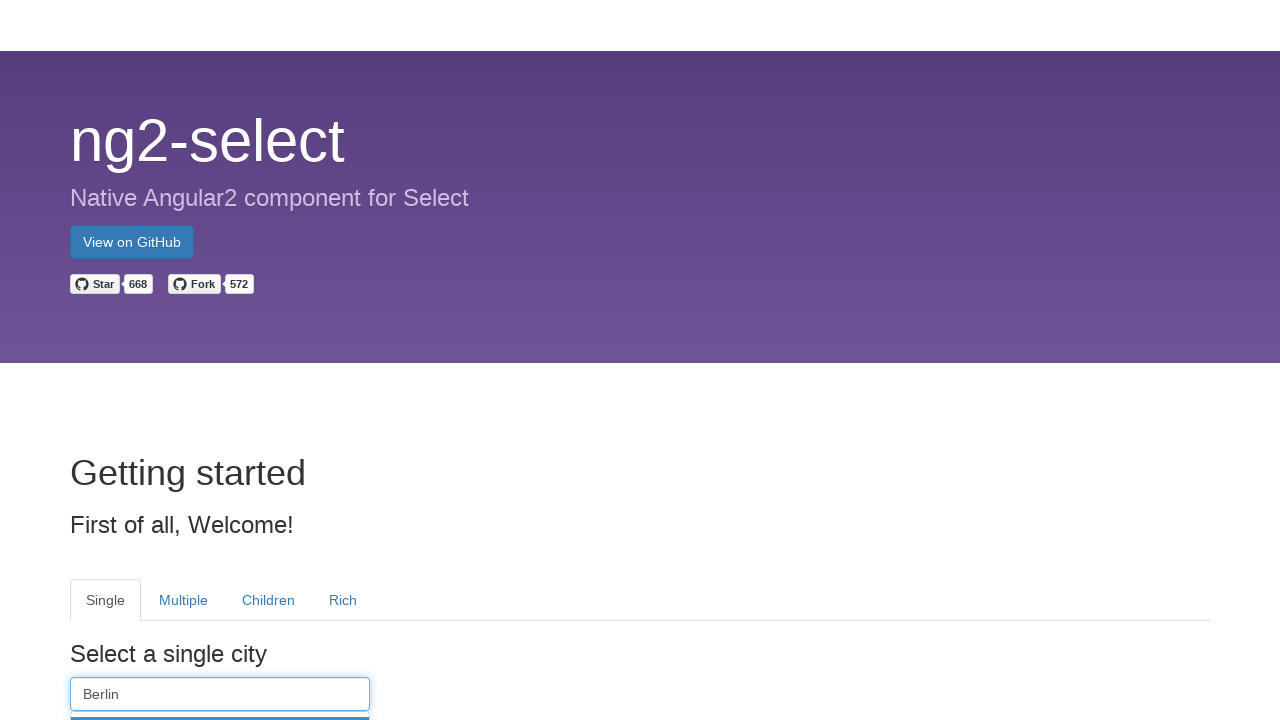

Selected Berlin from the filtered dropdown options at (220, 360) on div.ui-select-choices-row.active div
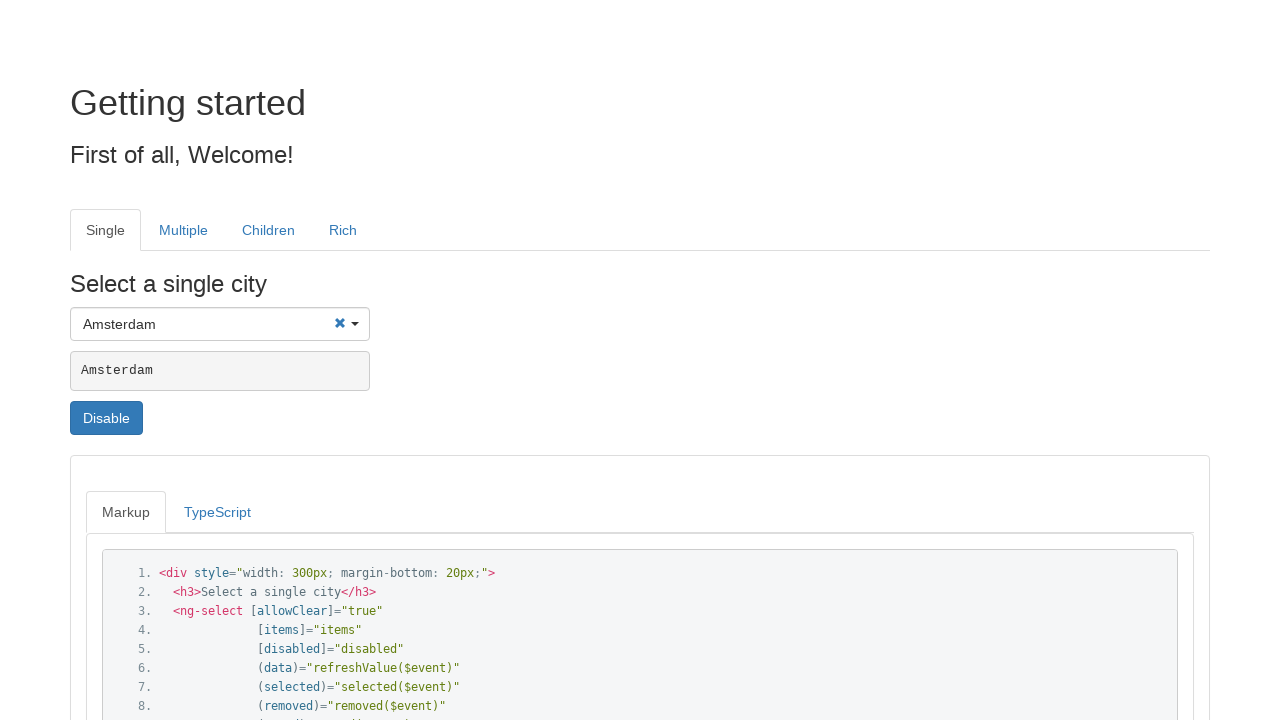

Clicked dropdown caret to open ng2-select again at (355, 327) on tab[heading='Single'] i.caret.pull-right
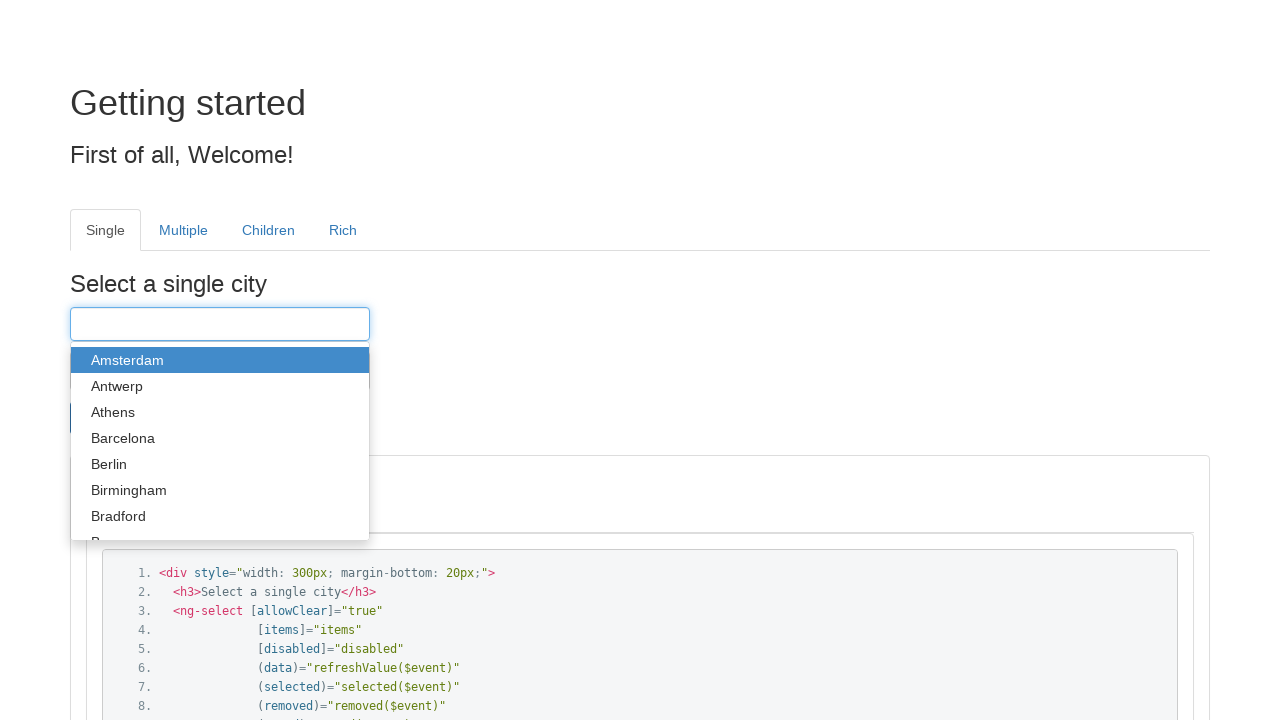

Typed 'Rotterdam' in the dropdown filter input on tab[heading='Single'] input
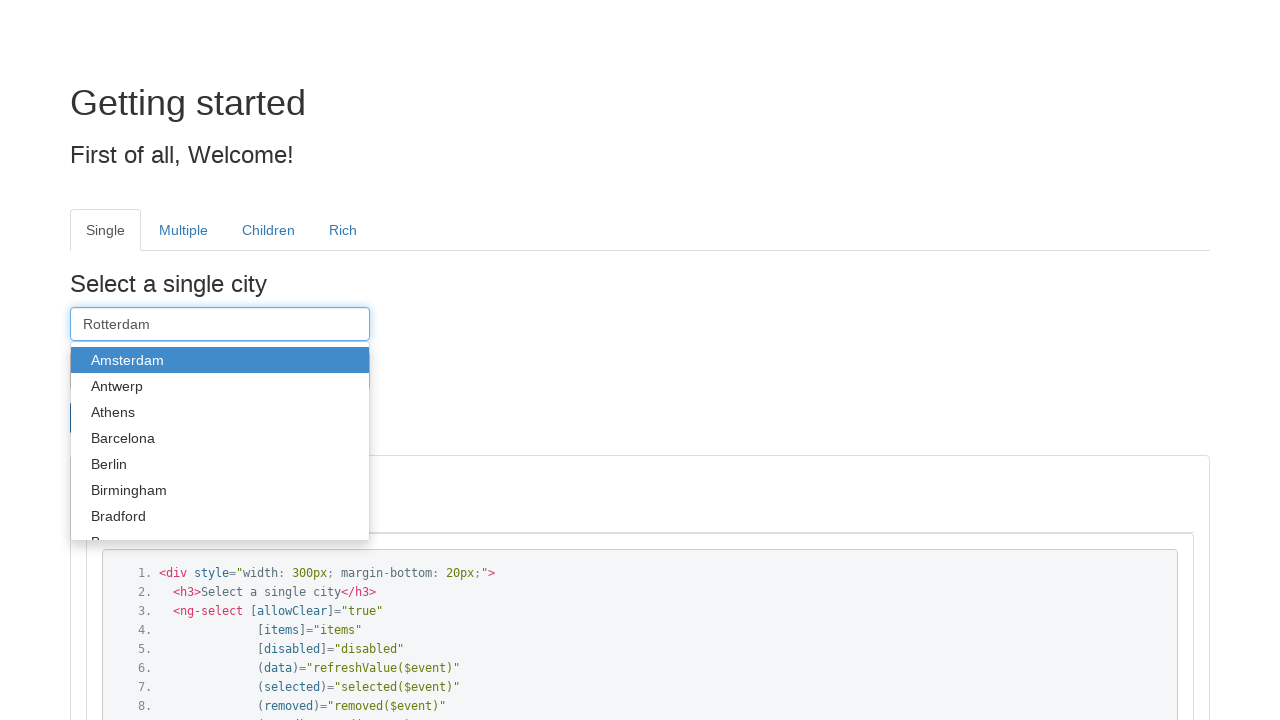

Dropdown items loaded after filtering for Rotterdam
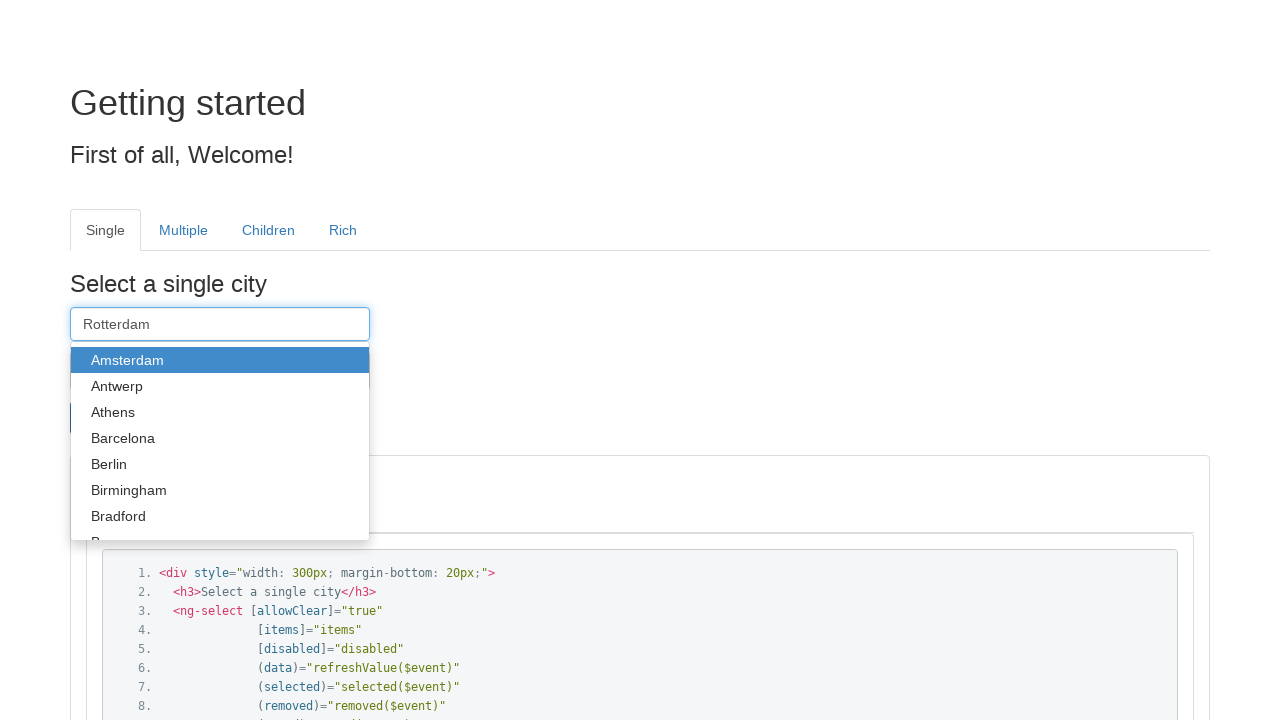

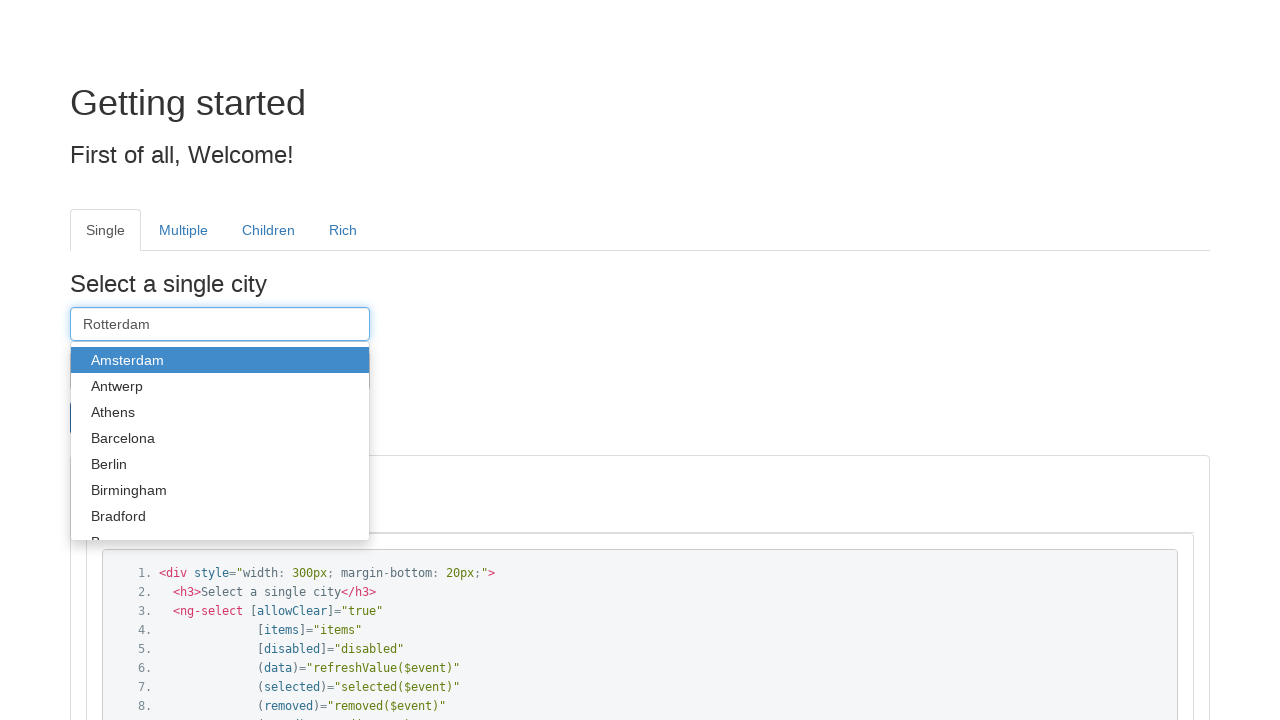